Tests a practice form by filling in name, clicking a checkbox, selecting gender from a dropdown, entering an email, and submitting the form

Starting URL: https://rahulshettyacademy.com/angularpractice

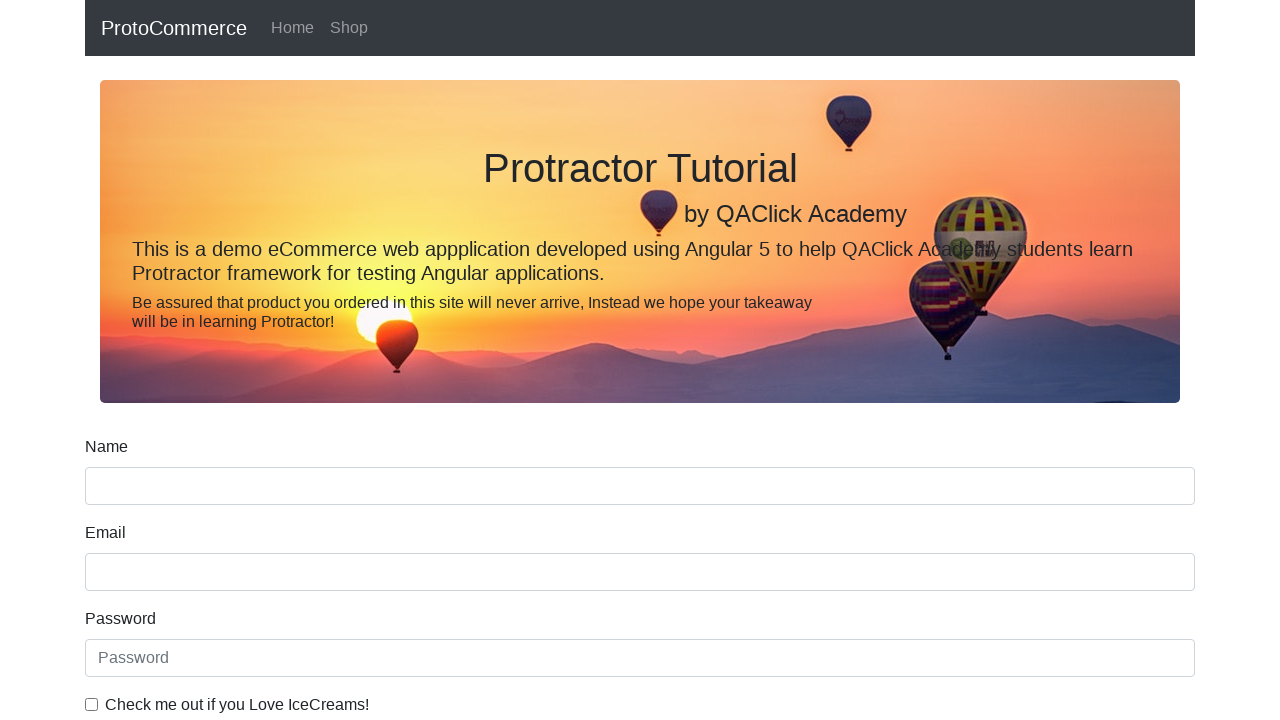

Filled name field with 'RAHUL' on input[name='name']
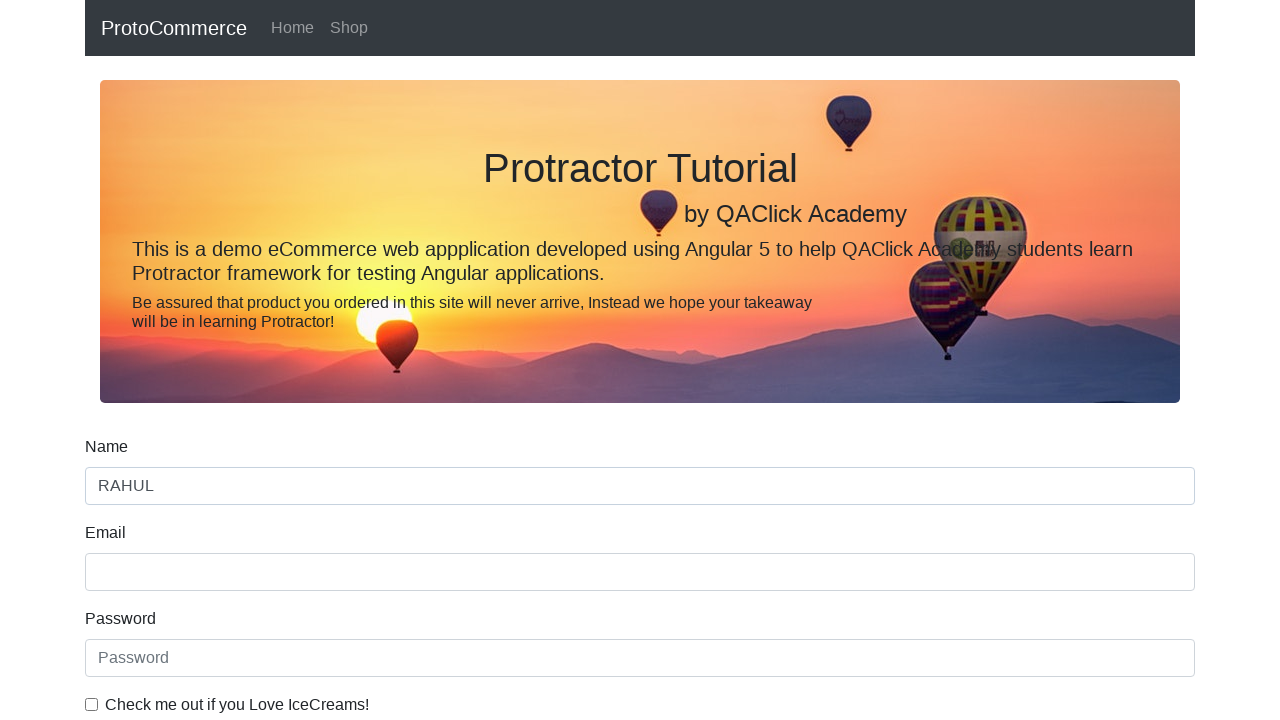

Clicked checkbox at (92, 704) on #exampleCheck1
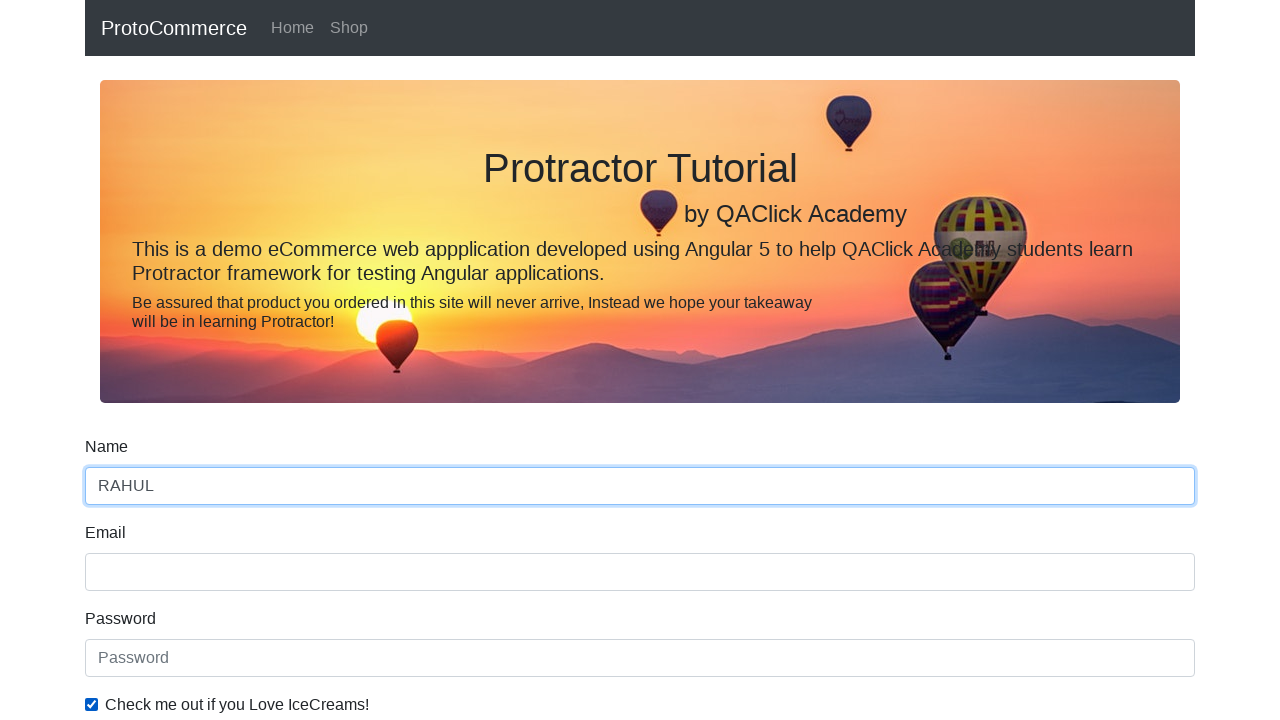

Selected 'Female' from gender dropdown on #exampleFormControlSelect1
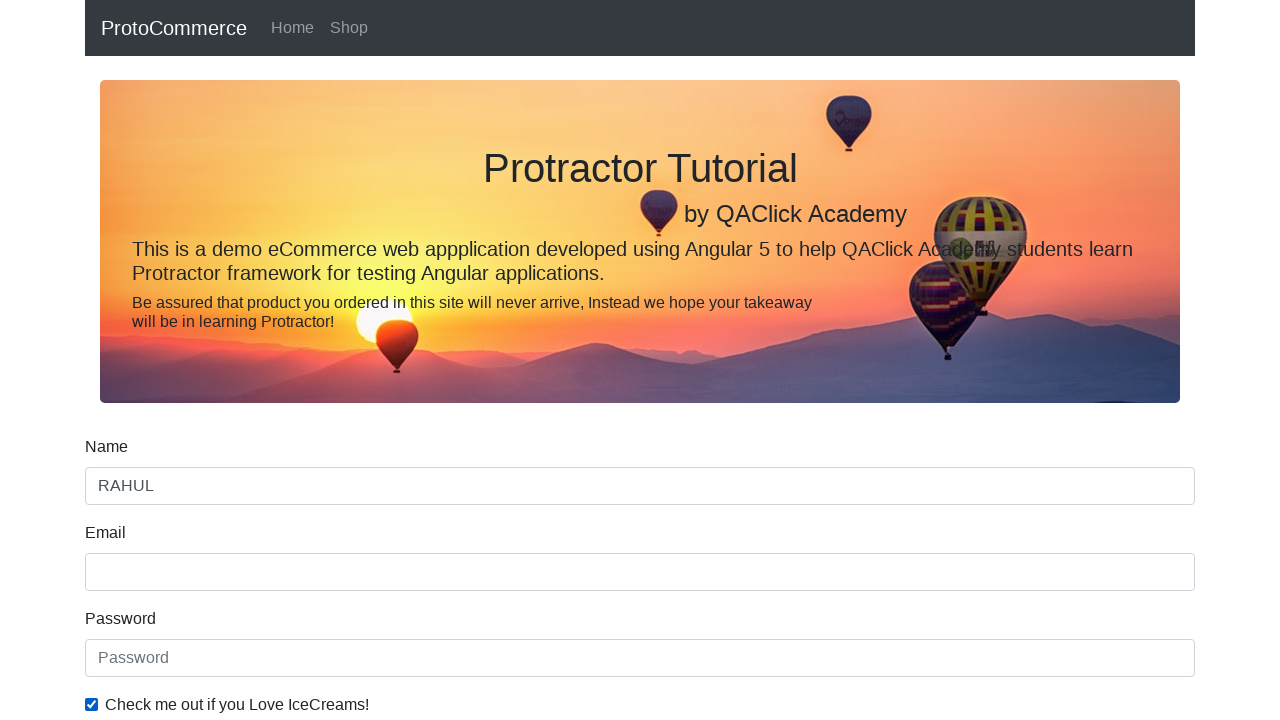

Selected 'Male' from gender dropdown by index on #exampleFormControlSelect1
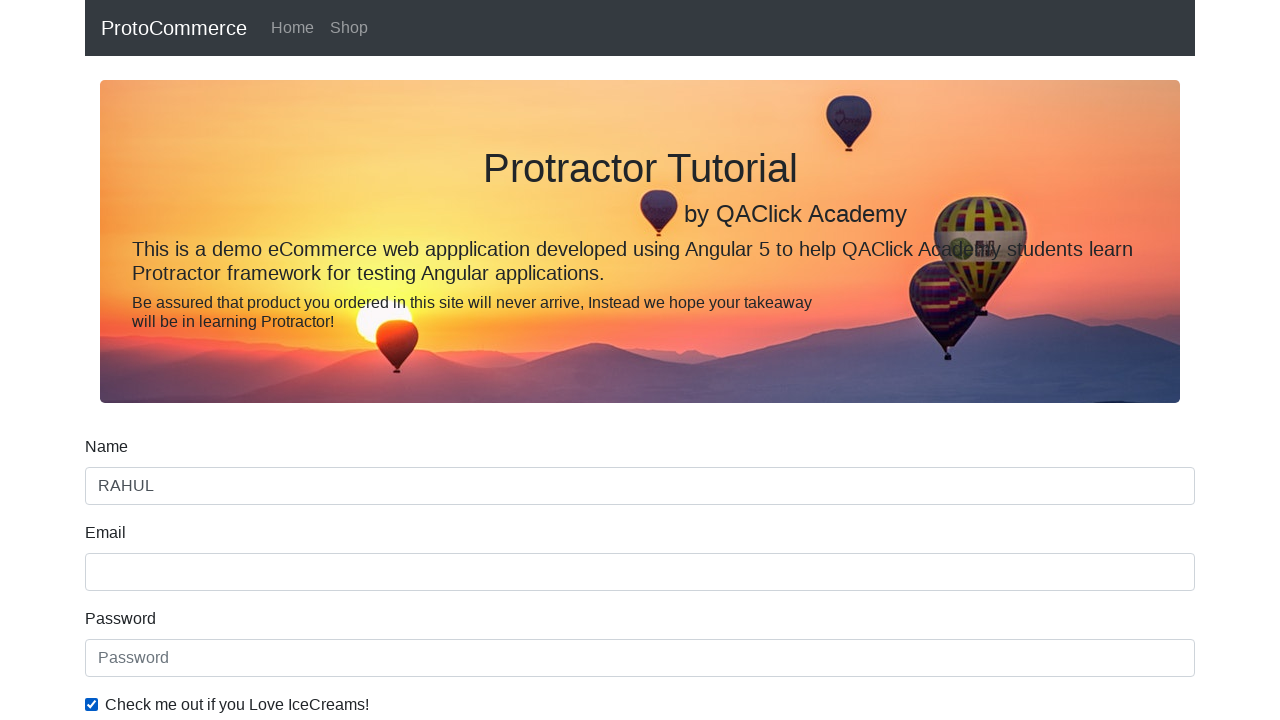

Filled email field with 'test.email@test.com' on input[name='email']
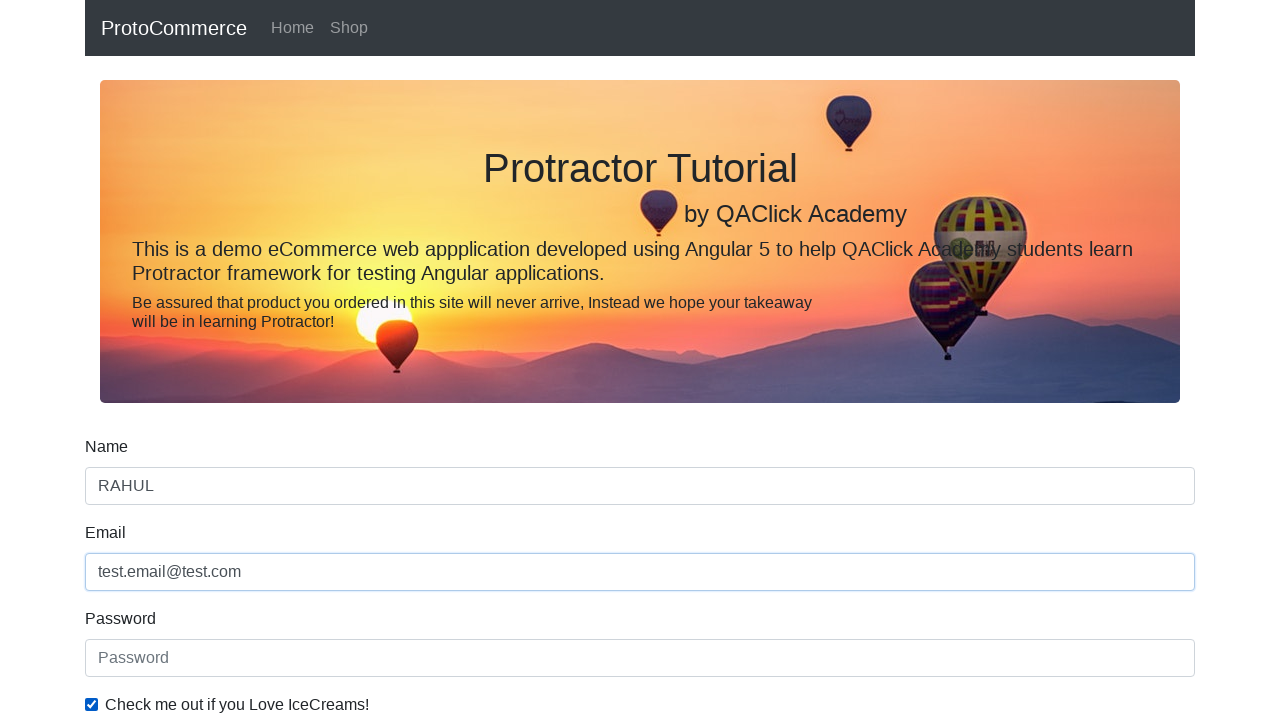

Clicked submit button to submit the form at (123, 491) on input[type='submit']
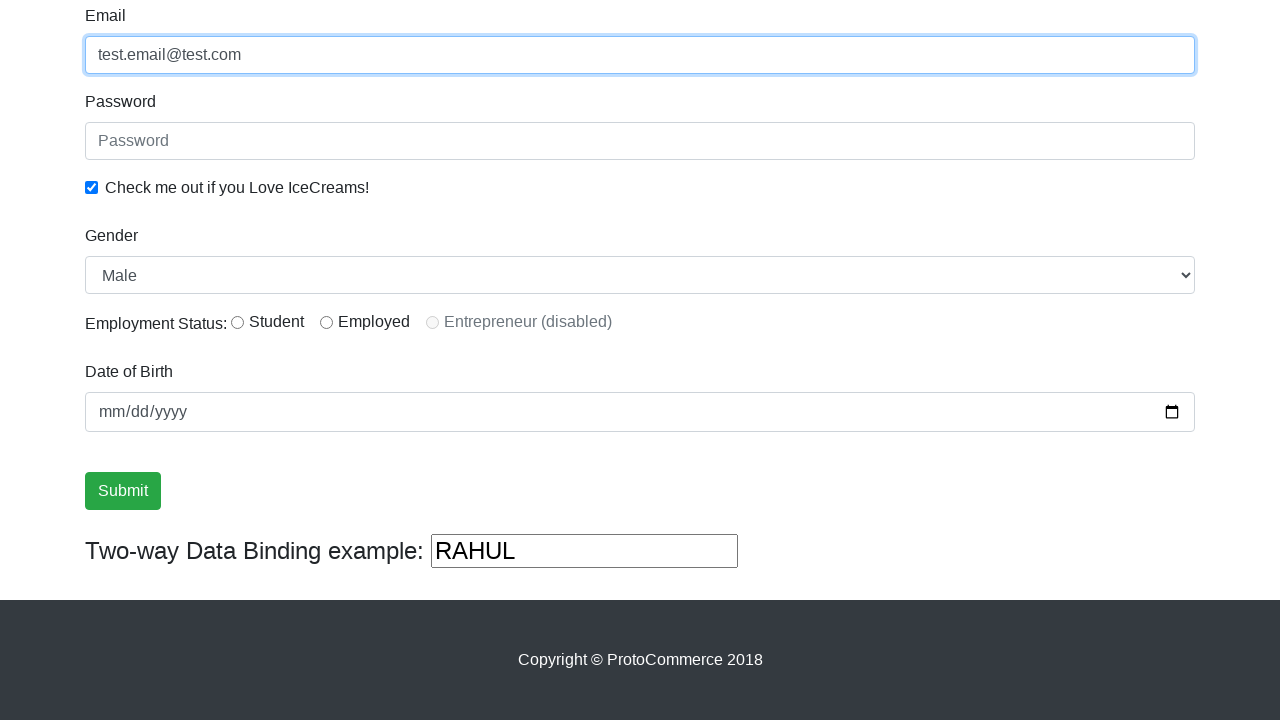

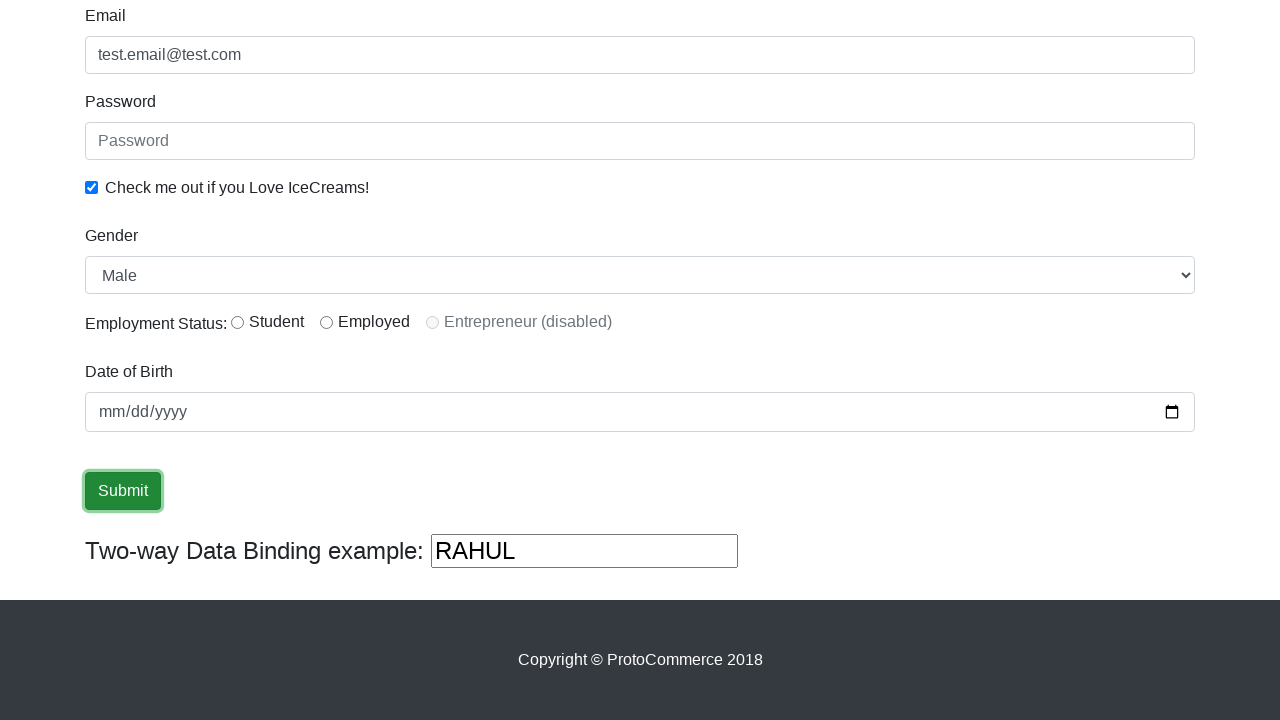